Tests state dropdown selection functionality by selecting multiple states and verifying the final selection

Starting URL: https://practice.cydeo.com/dropdown

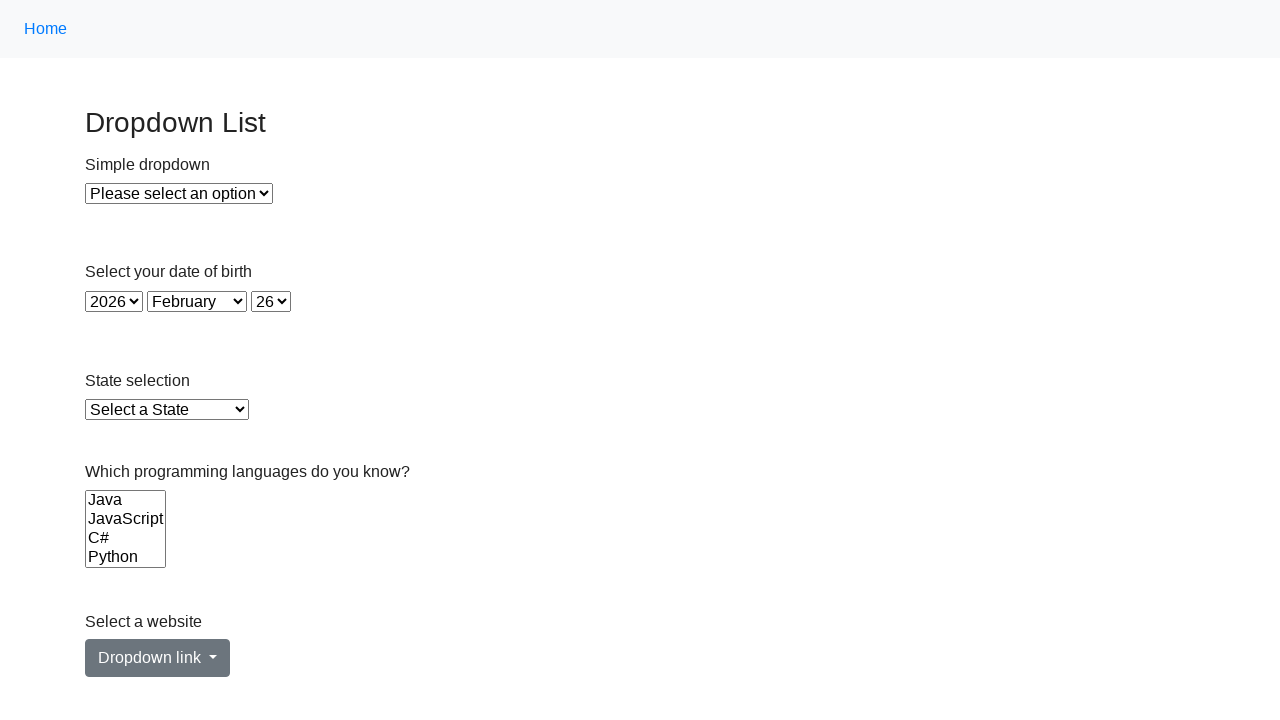

Located state dropdown element
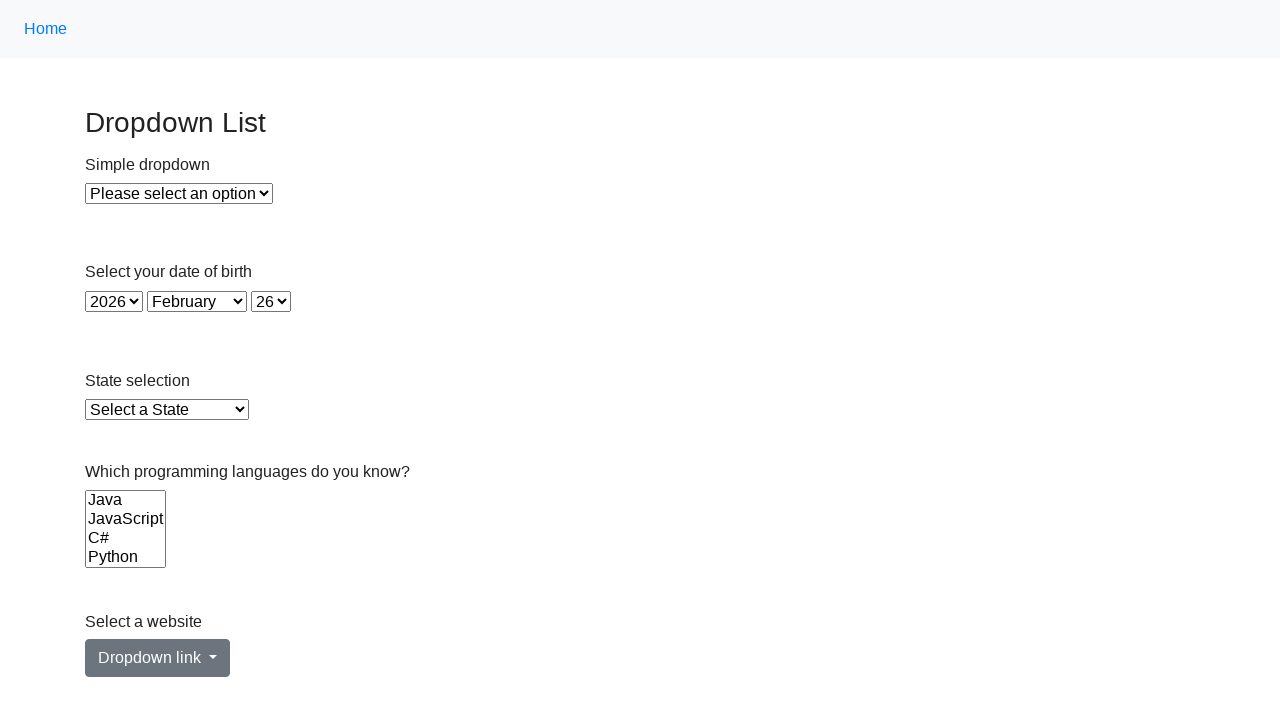

Selected Illinois from state dropdown on select#state
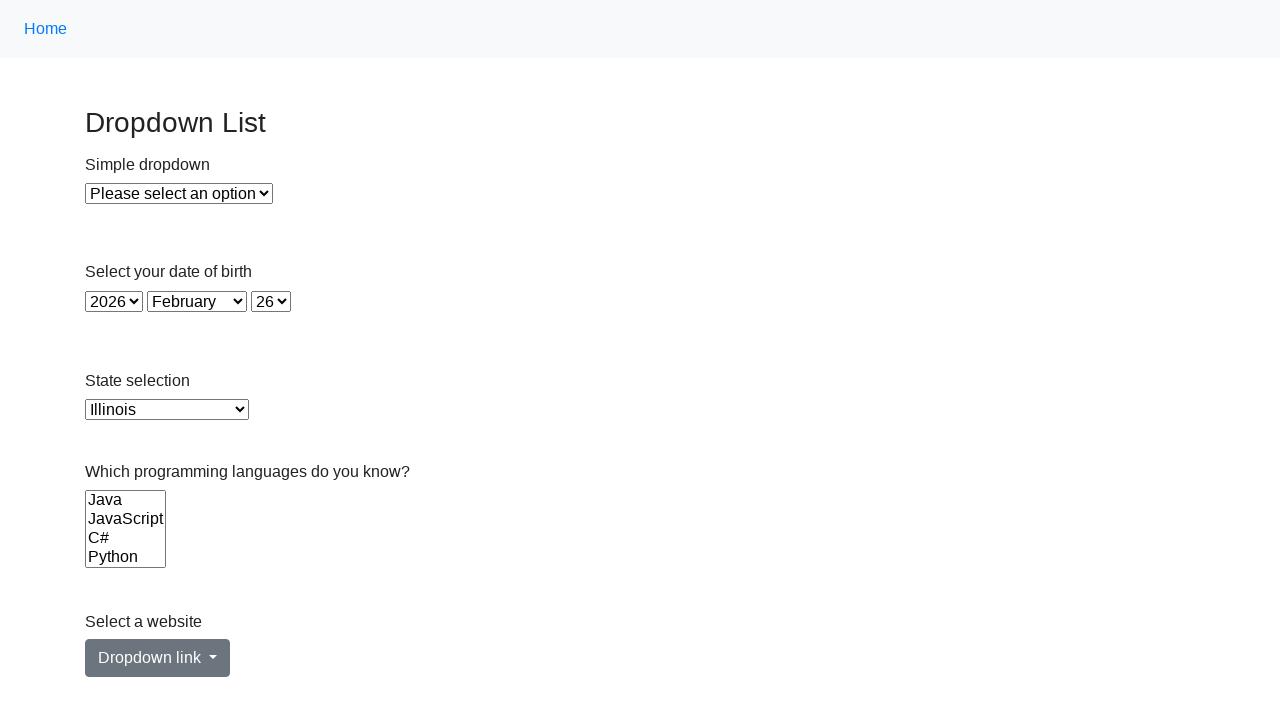

Selected Virginia from state dropdown on select#state
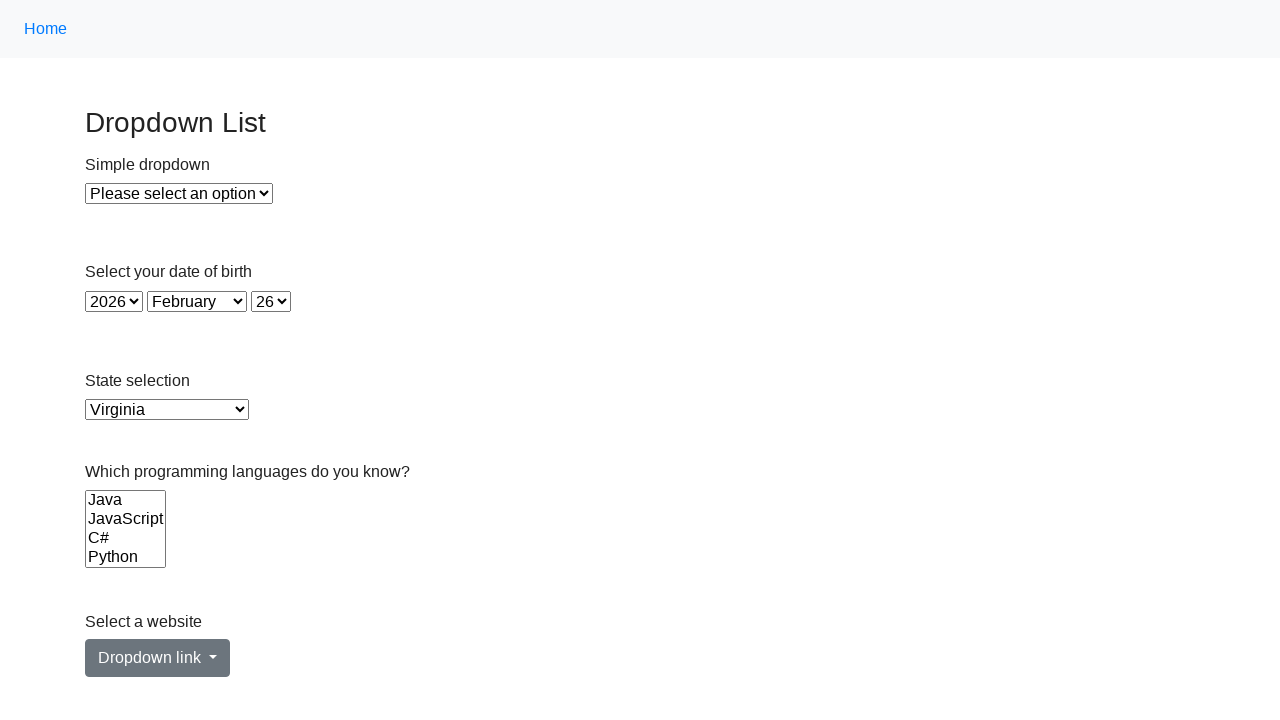

Selected California from state dropdown on select#state
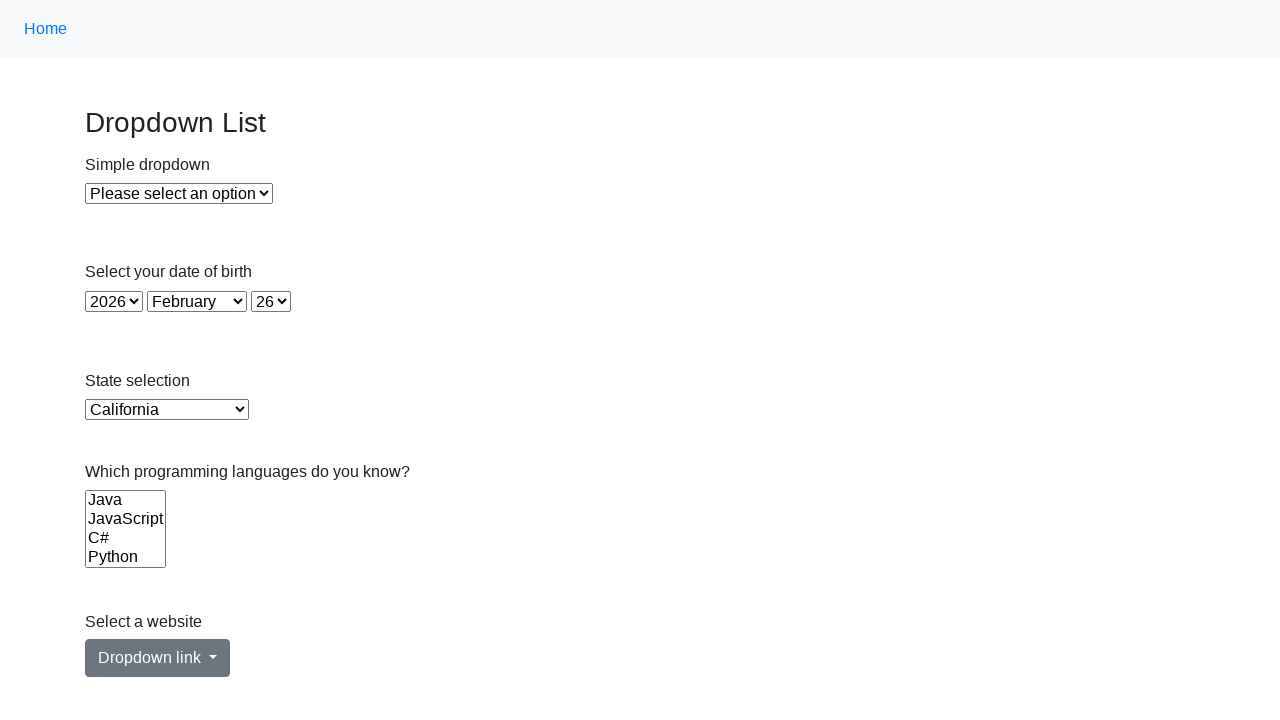

Retrieved selected state value from dropdown
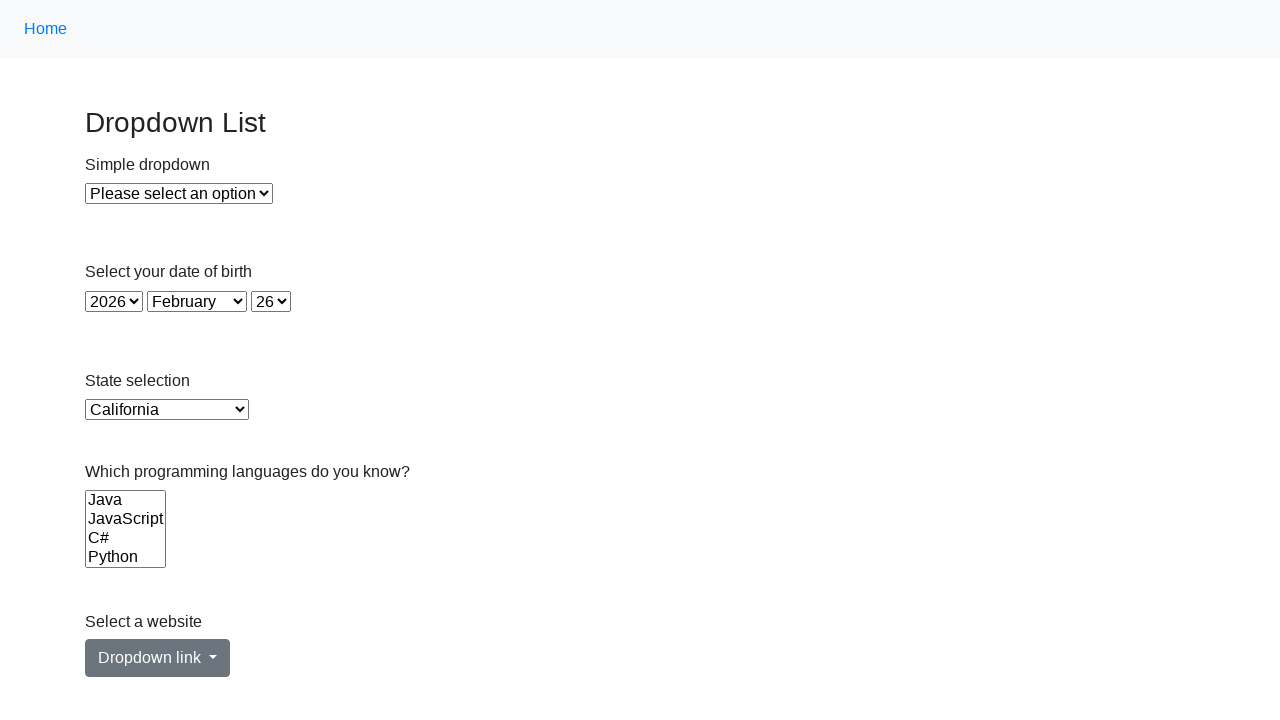

Verified that California (CA) is the final selected state
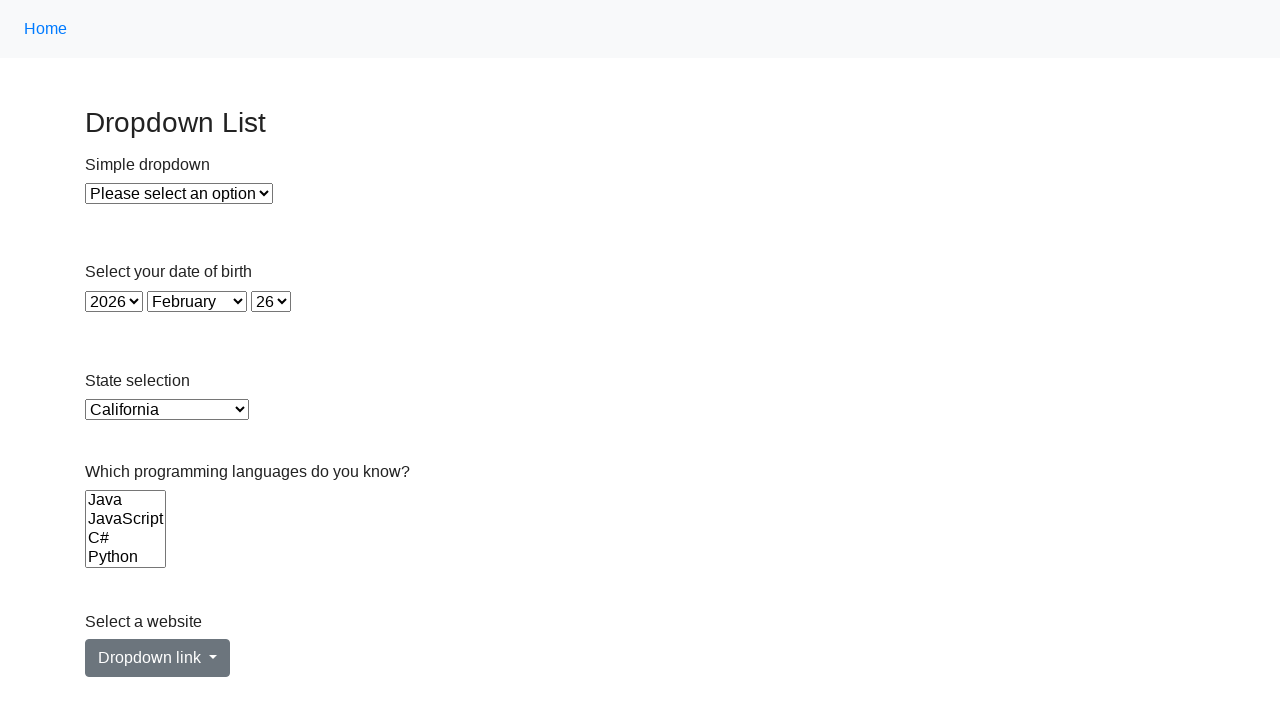

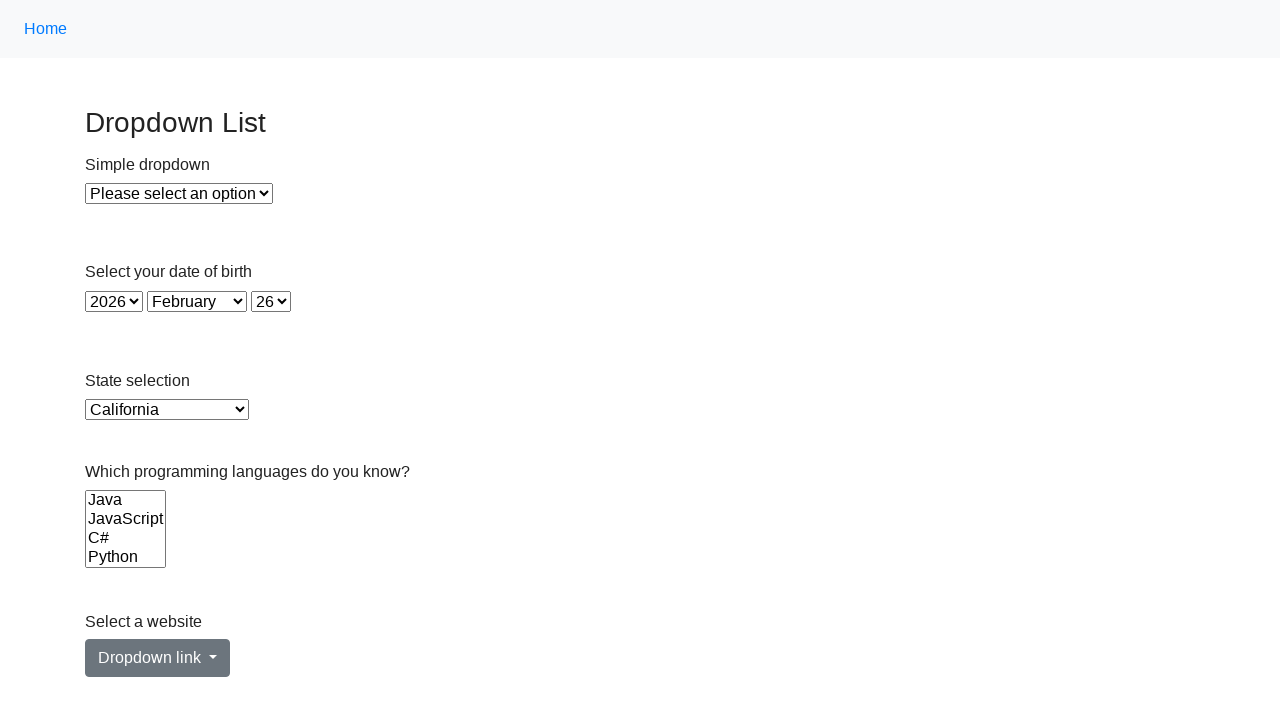